Opens the p900.com.ua website and waits for 5 seconds to allow the page to fully load.

Starting URL: http://p900.com.ua

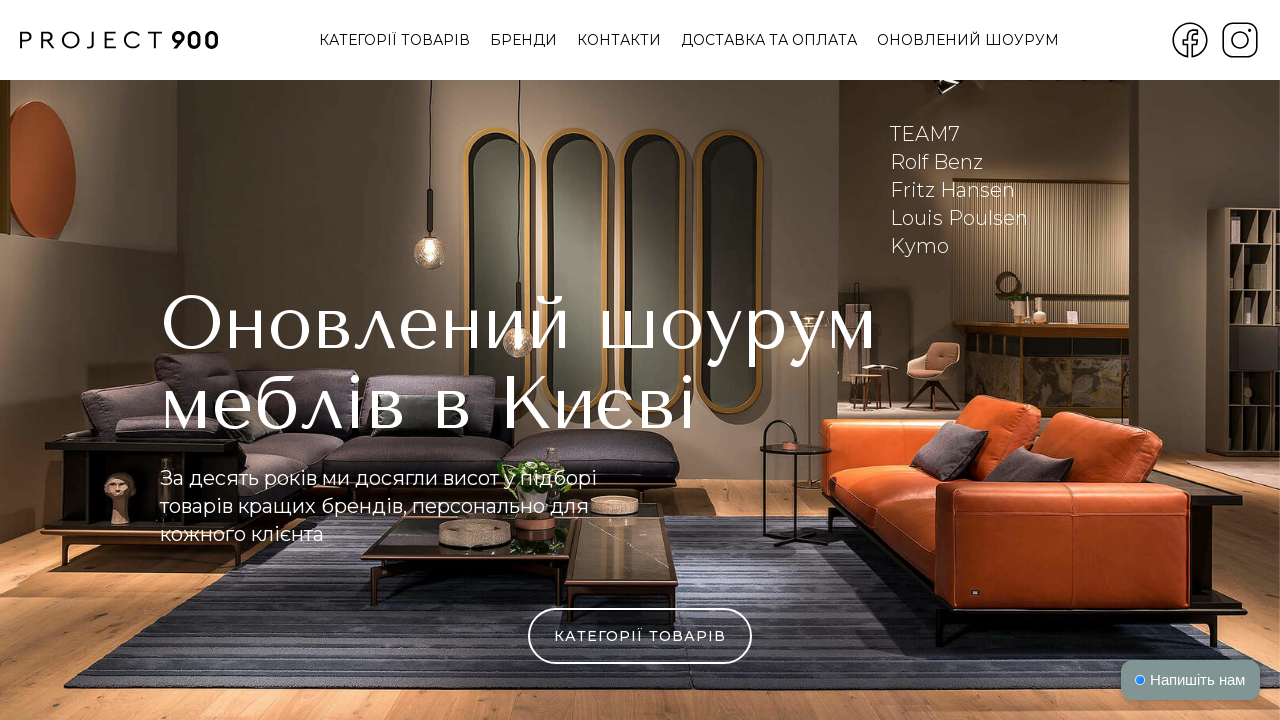

Navigated to http://p900.com.ua
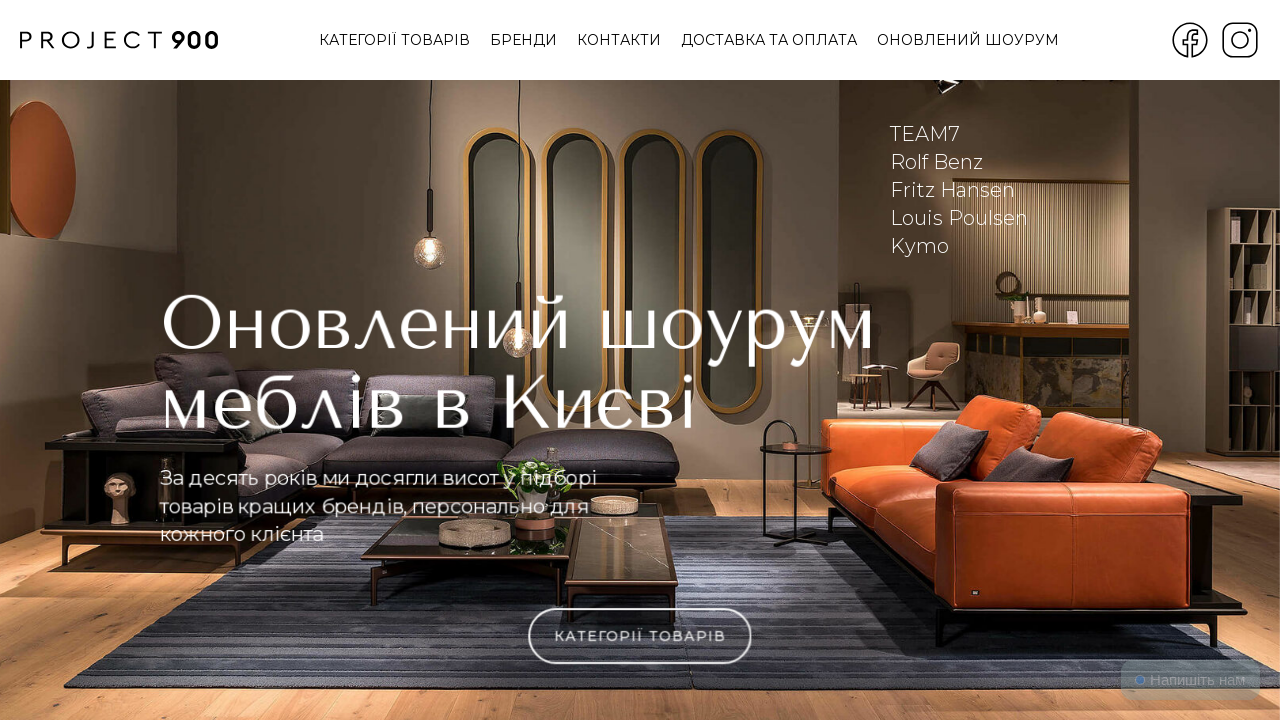

Waited for page to reach networkidle state
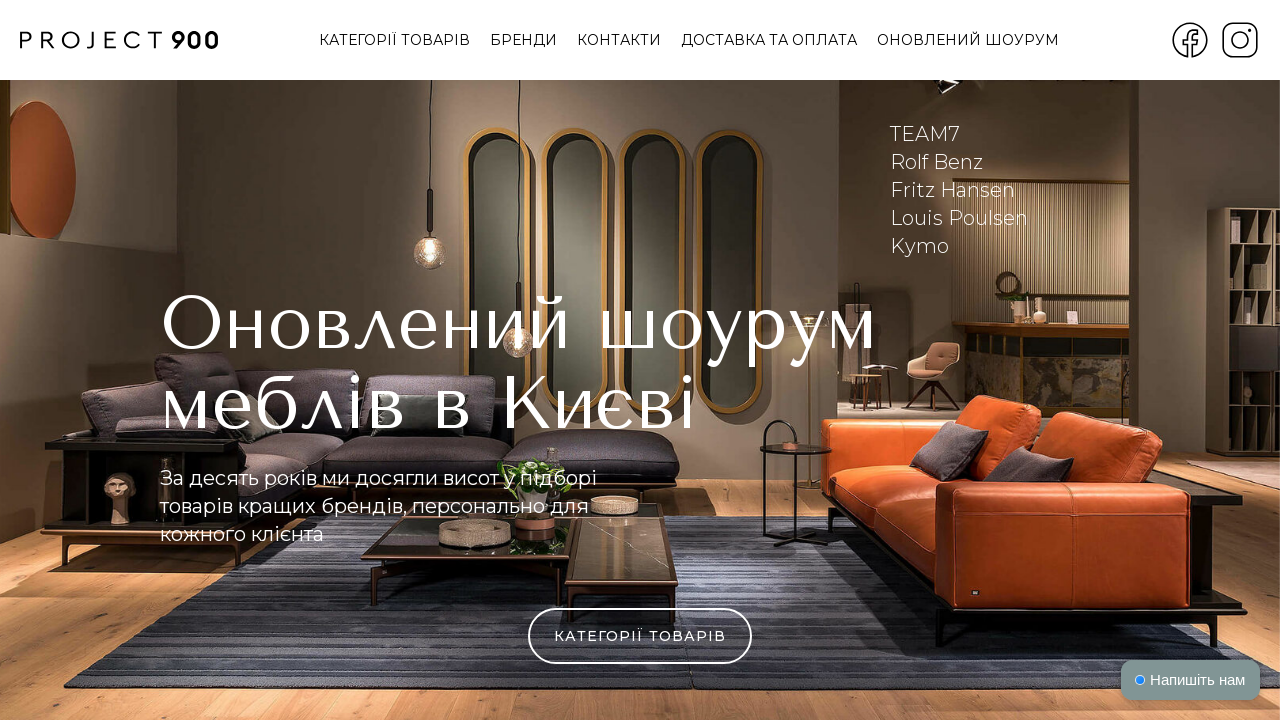

Waited 5 seconds for page to fully load
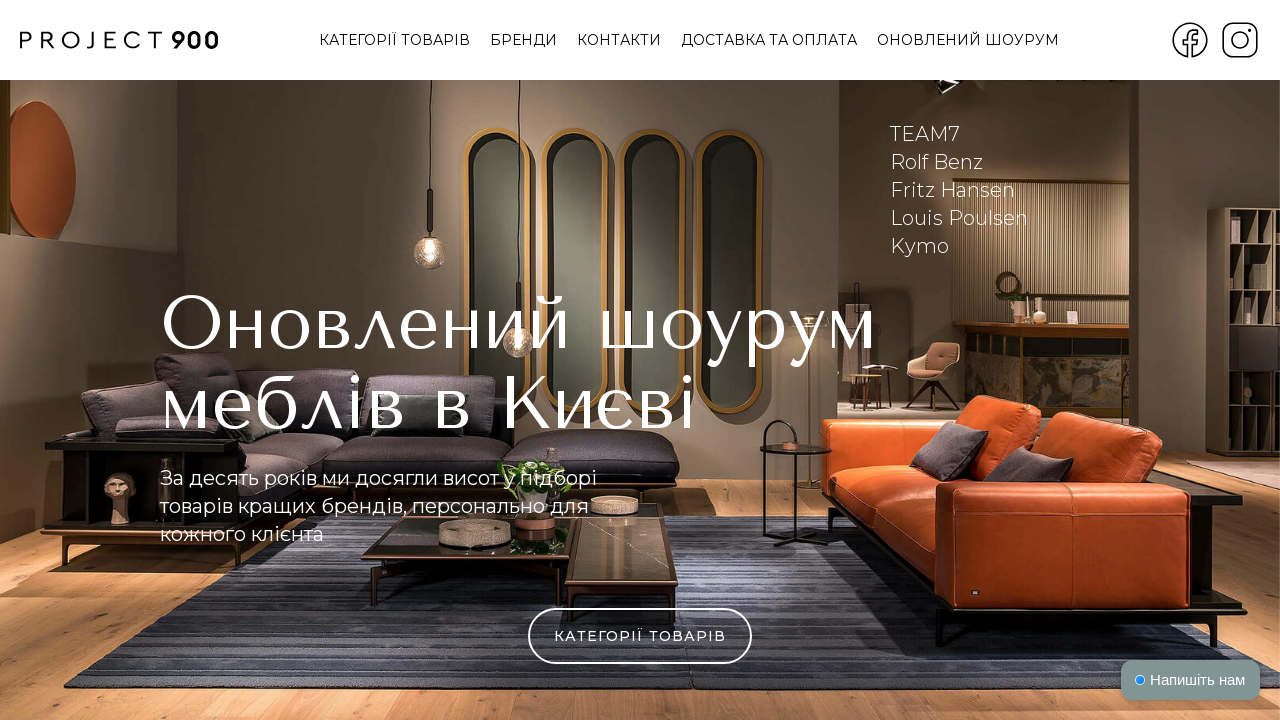

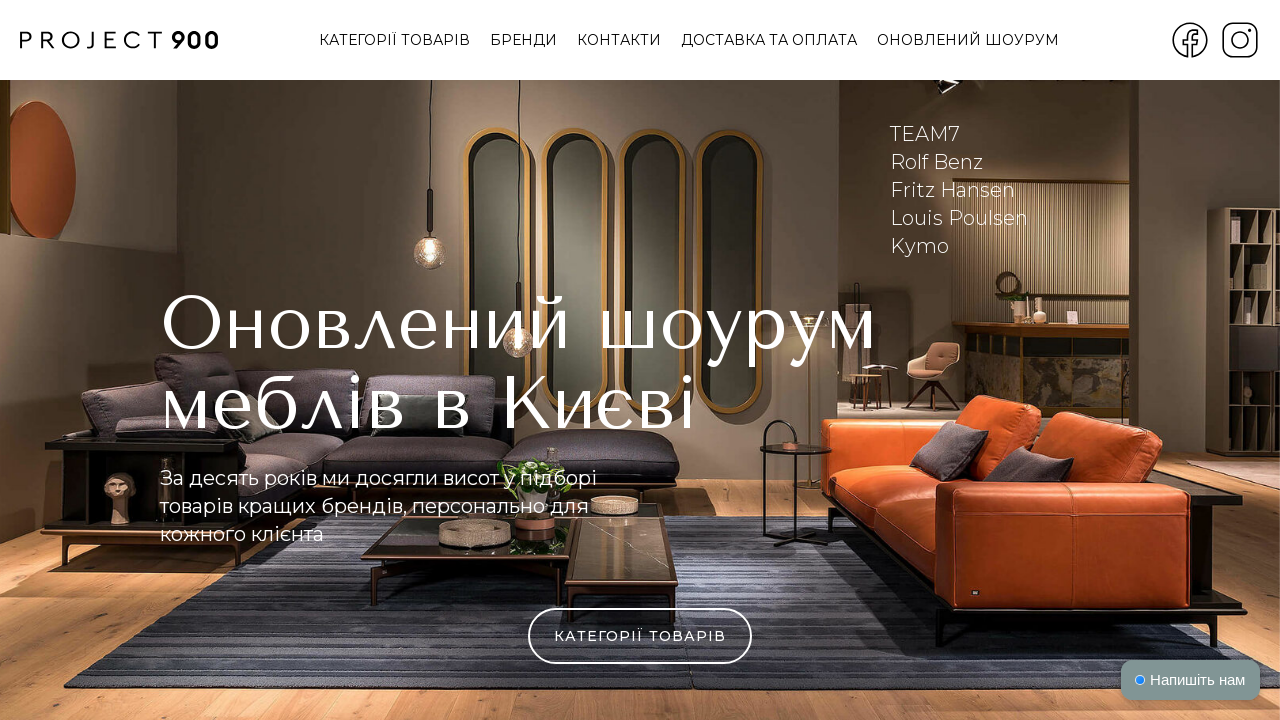